Tests the navbar "Card Category" dropdown menu by clicking it and then clicking the "Rewards" link to navigate to the Rewards page

Starting URL: https://www.creditcards.com

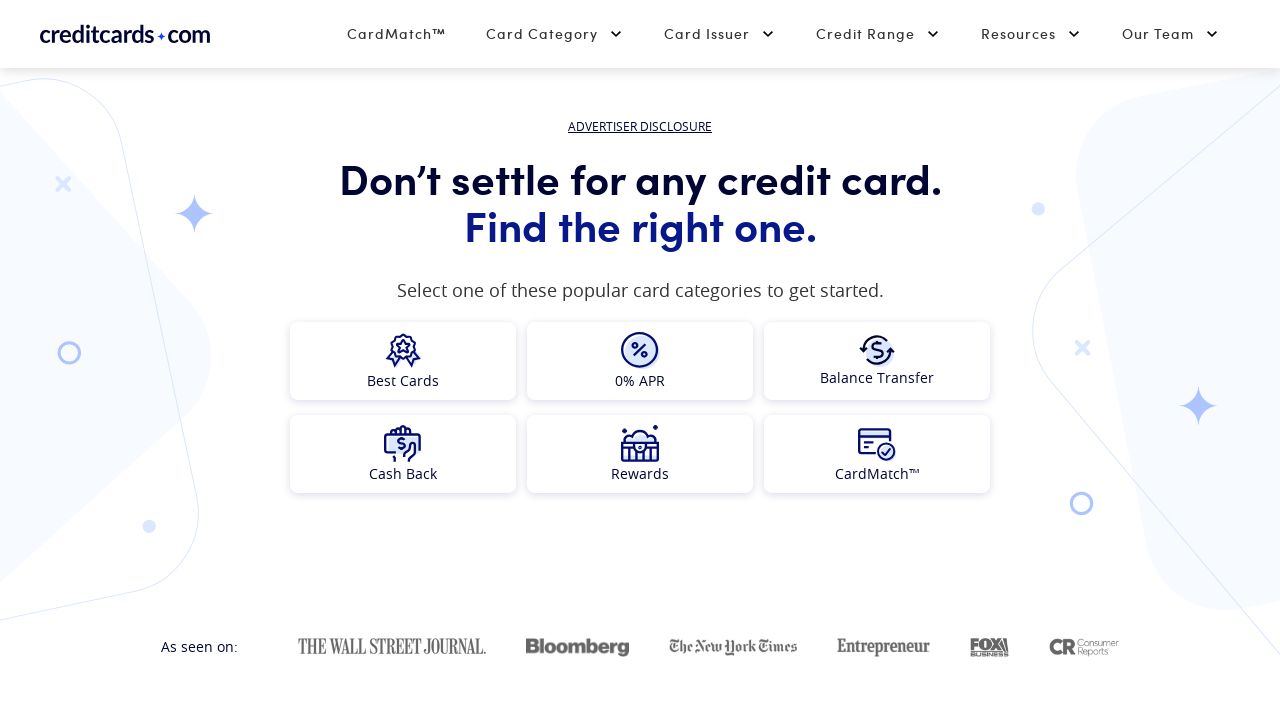

Clicked 'Card Category' dropdown in navbar at (555, 34) on text=Card Category
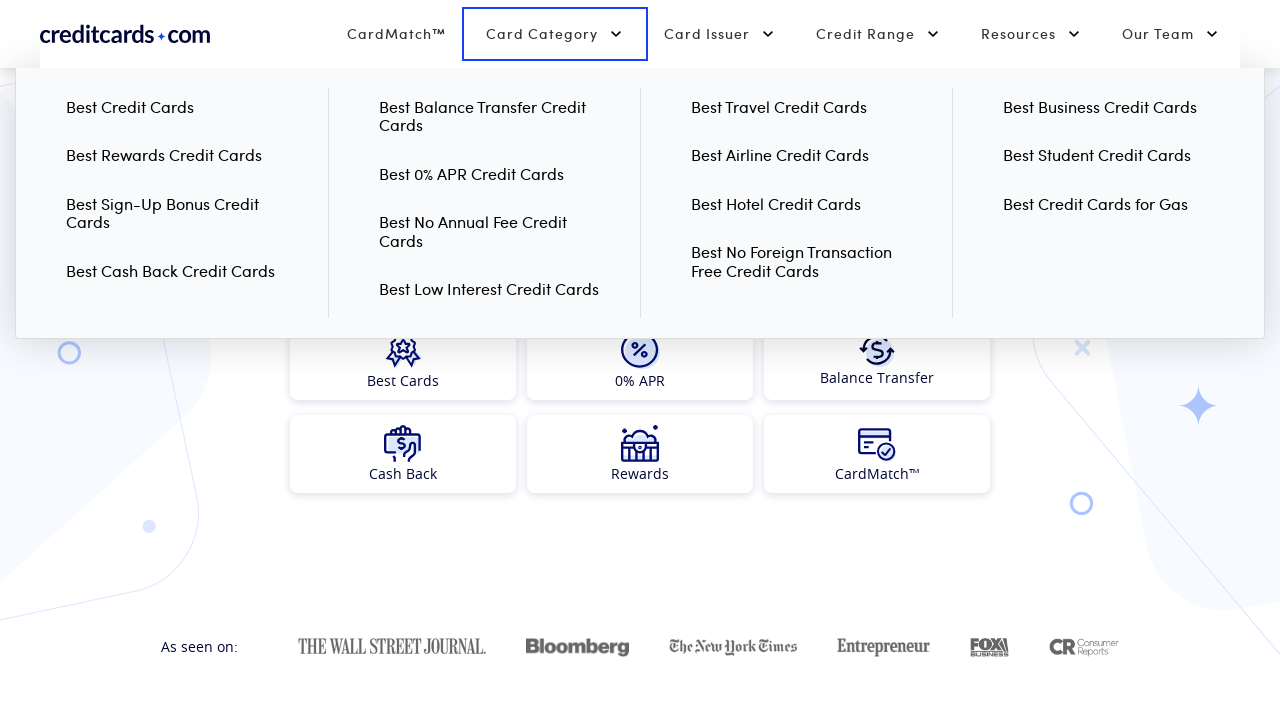

Clicked 'Rewards' link in Card Category dropdown at (178, 156) on text=Rewards
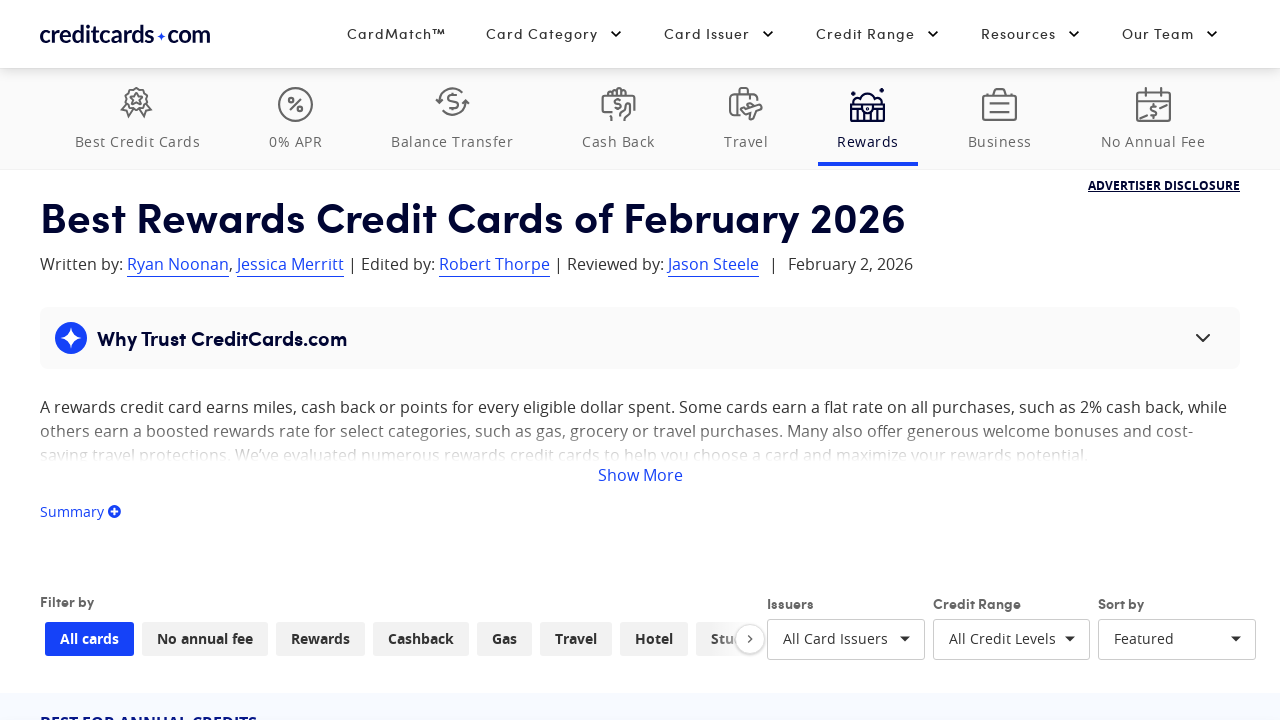

Navigated to Rewards page and page load completed
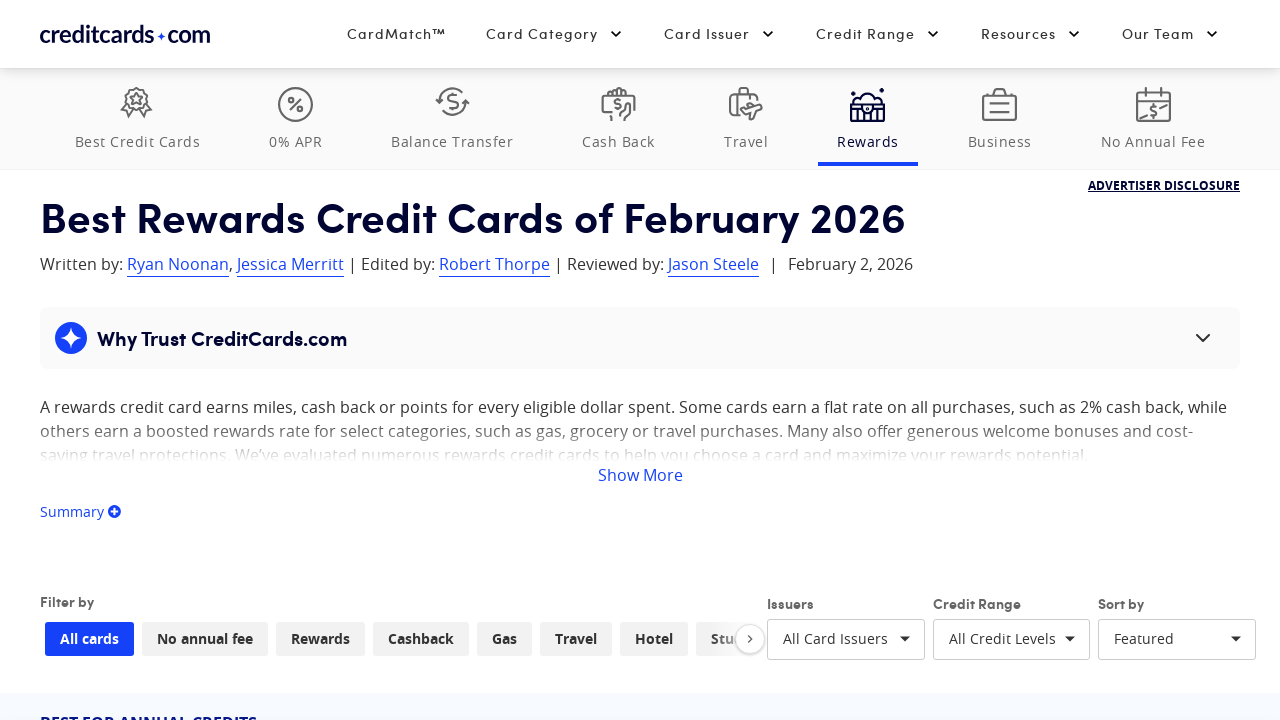

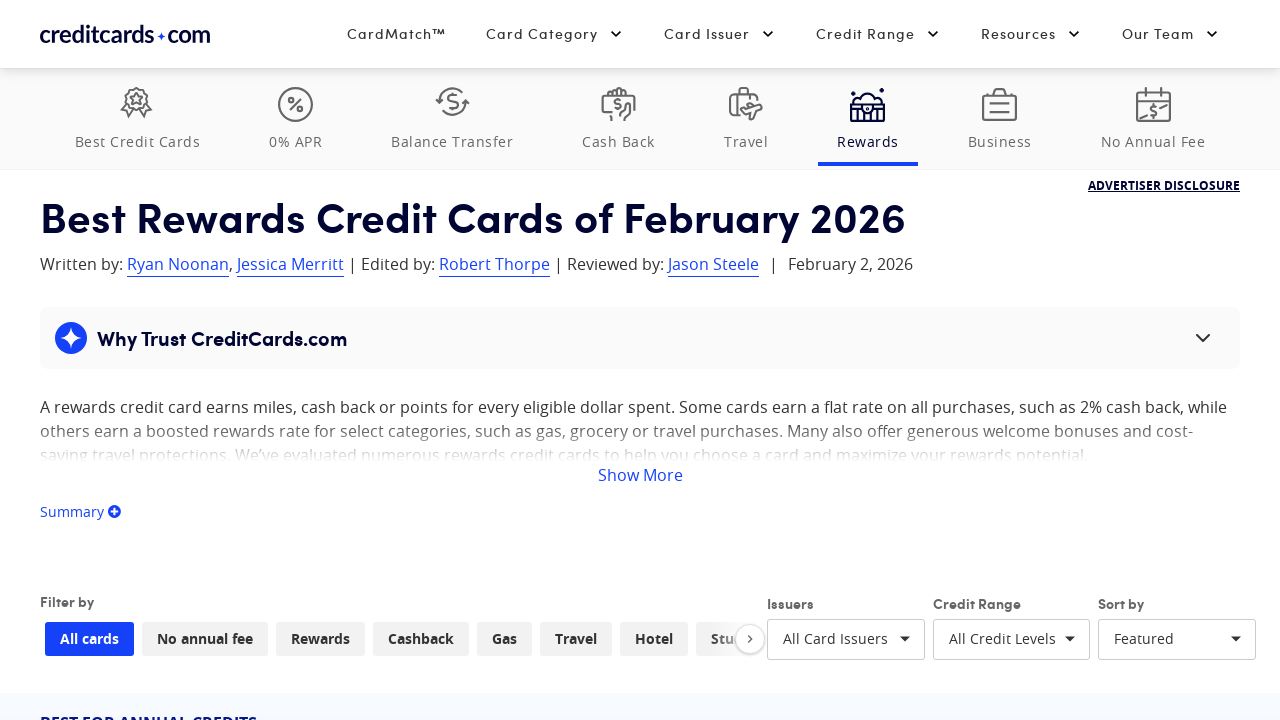